Navigates to a YouTube channel's videos page and waits for the video list to load

Starting URL: https://www.youtube.com/@PaniBottle/videos

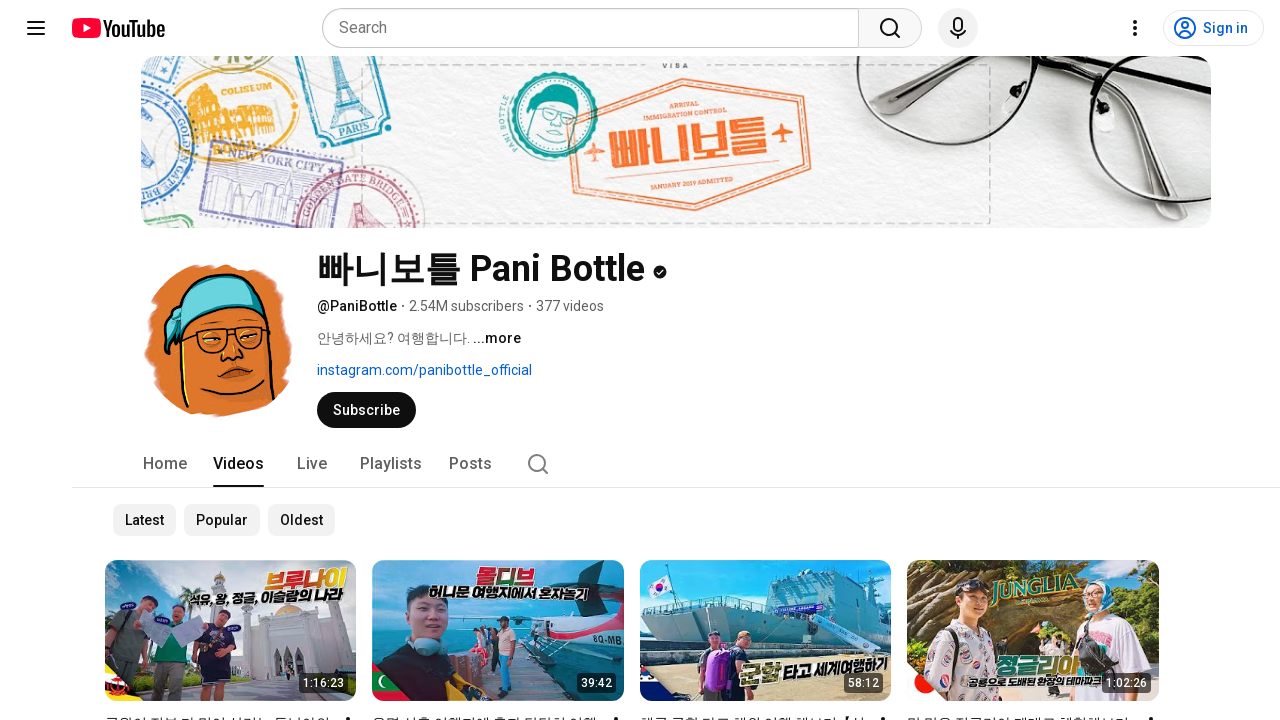

Navigated to YouTube channel videos page
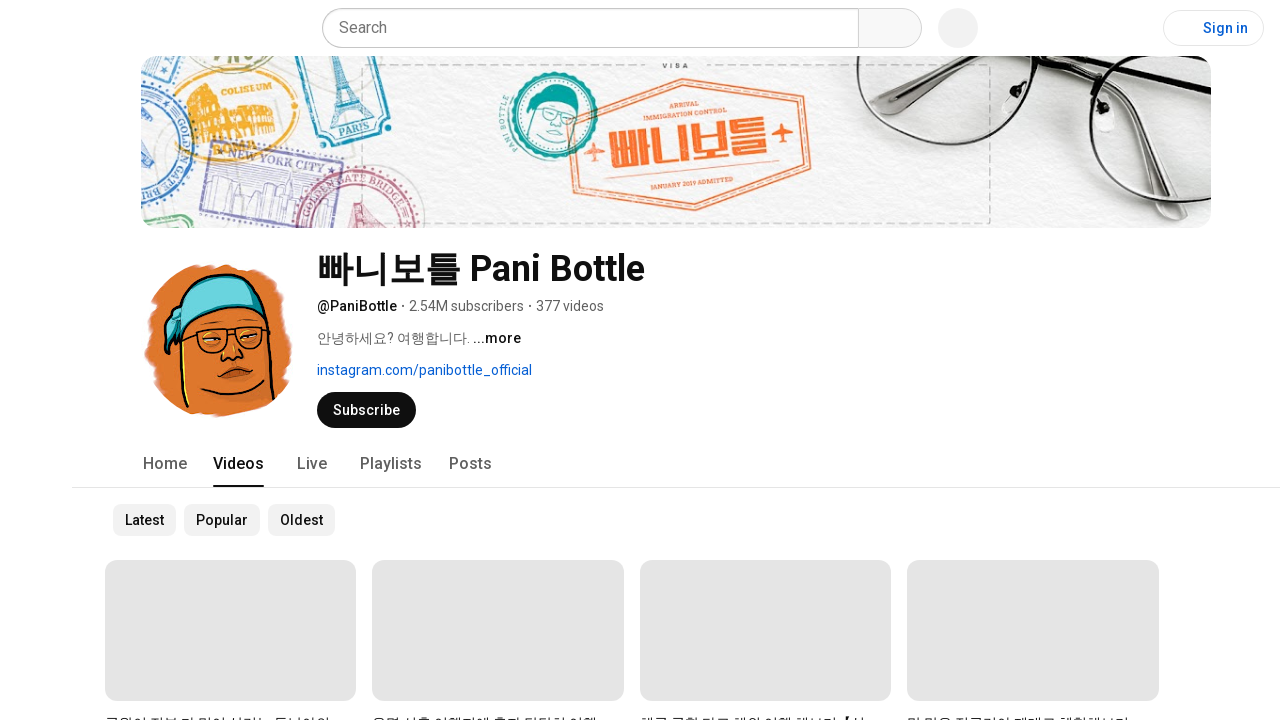

Video list loaded on the channel page
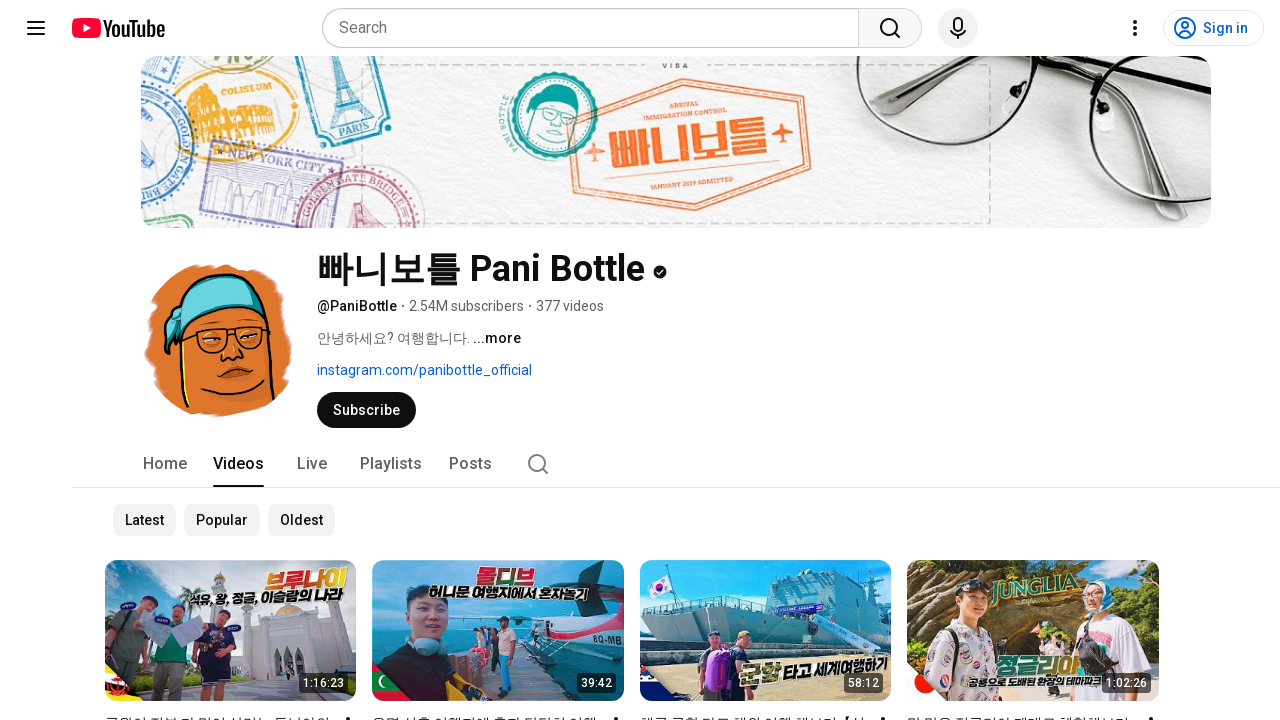

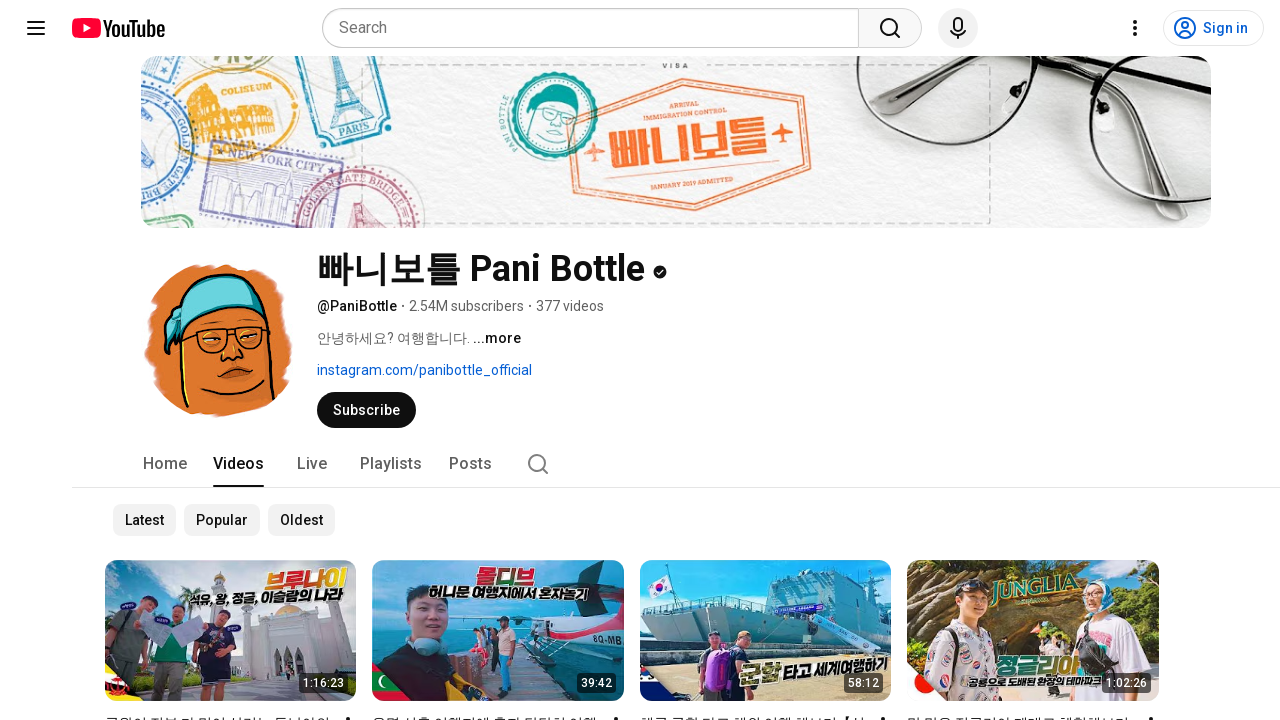